Tests autocomplete dropdown functionality by typing partial text, selecting a country from suggestions, and verifying the selection

Starting URL: https://rahulshettyacademy.com/dropdownsPractise/

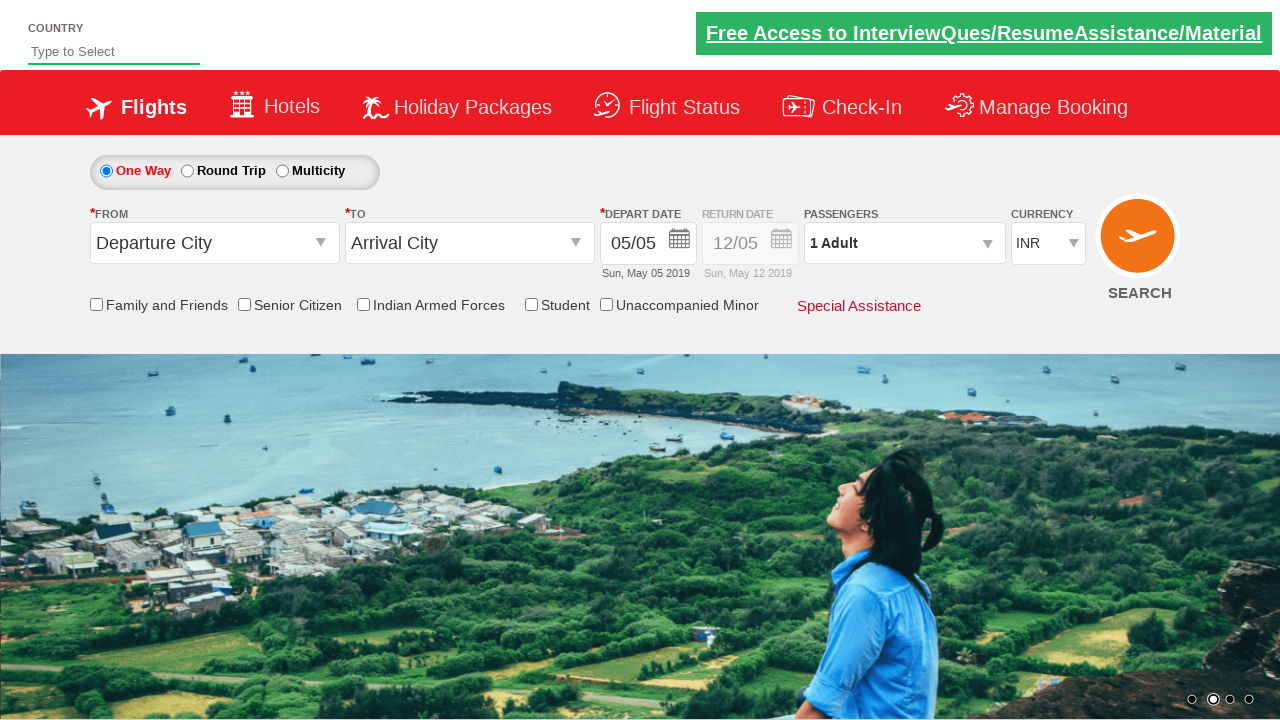

Typed 'ind' in autocomplete field on input#autosuggest
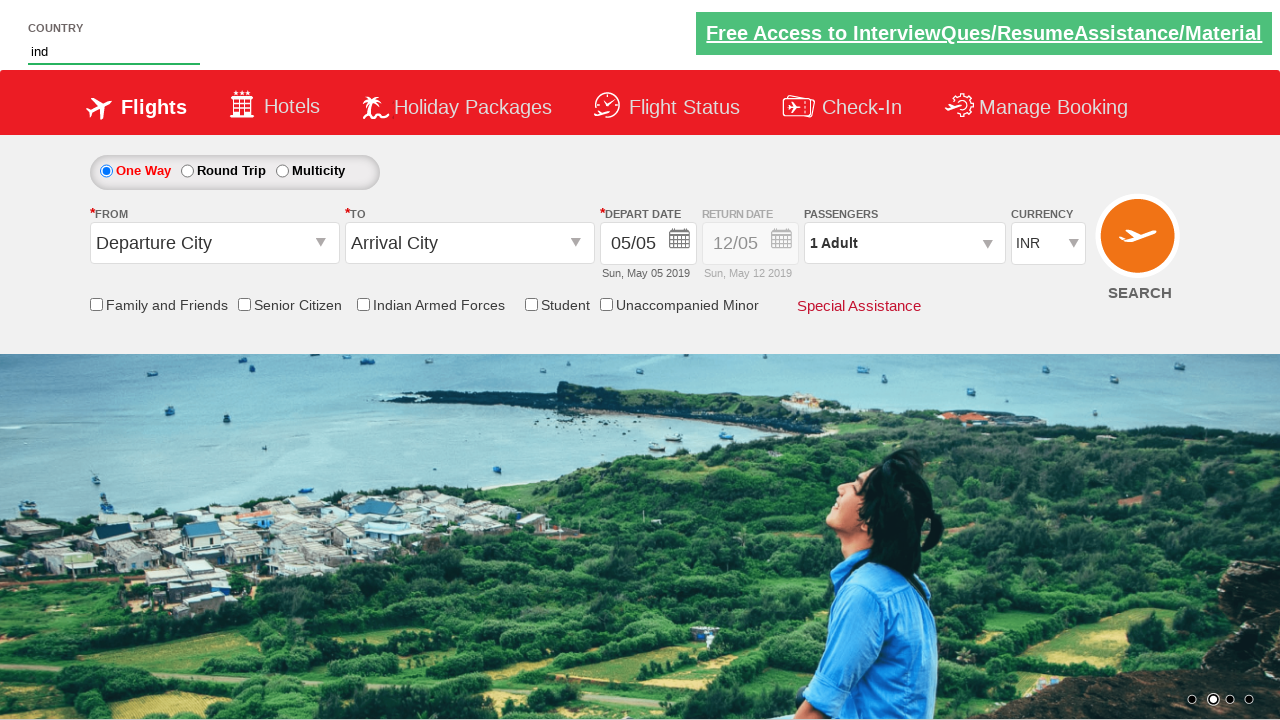

Waited for dropdown suggestions to appear
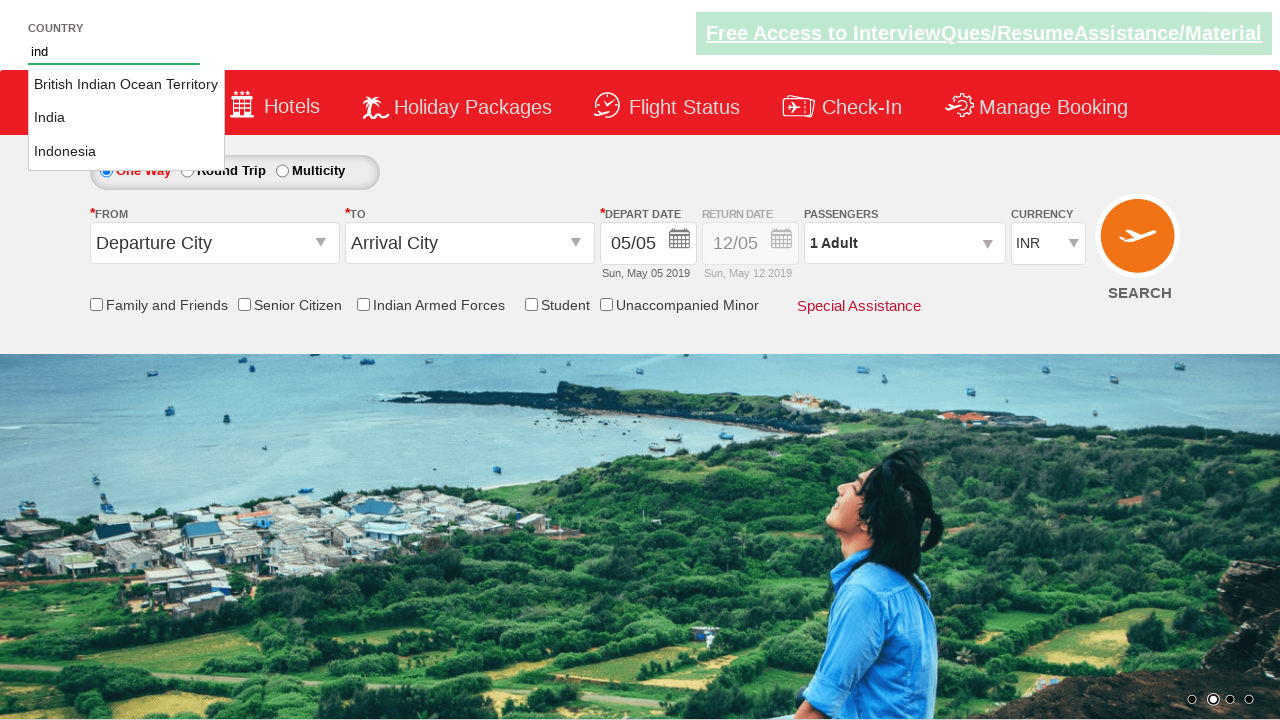

Retrieved all country suggestions from dropdown
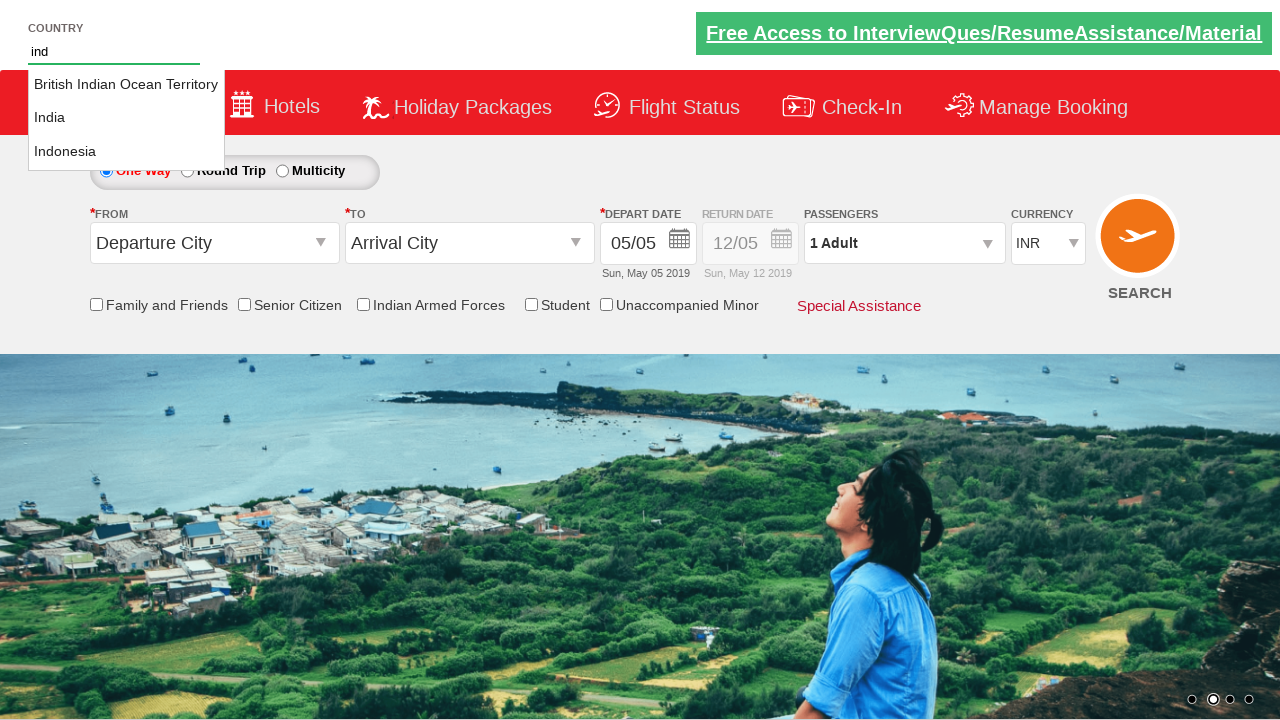

Selected 'India' from the suggestions at (126, 118) on li.ui-menu-item a >> nth=1
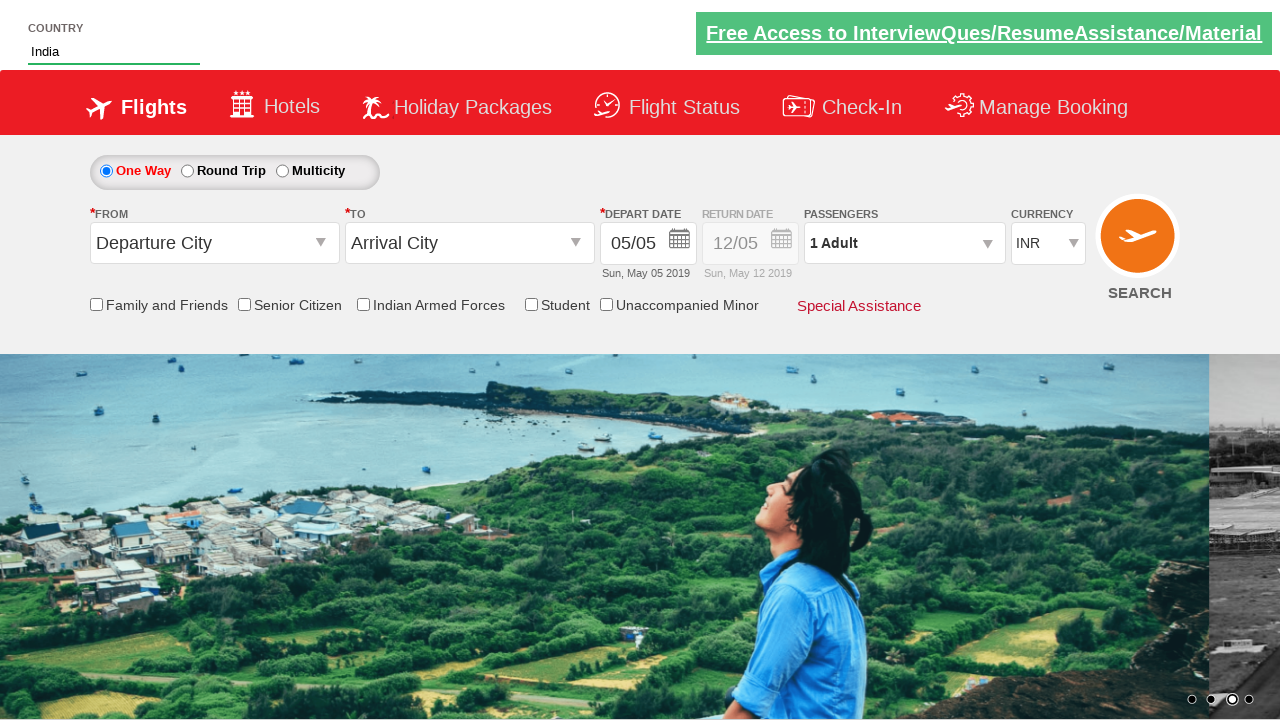

Verified that 'India' was successfully selected in the autocomplete field
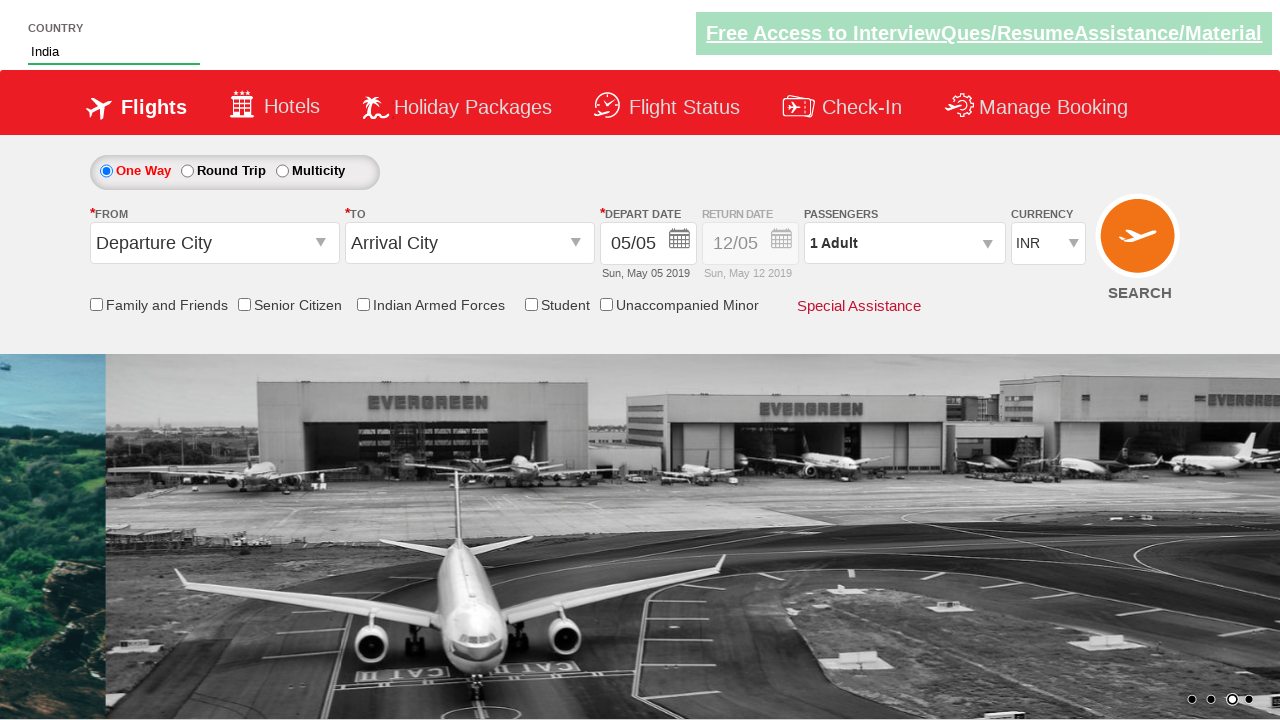

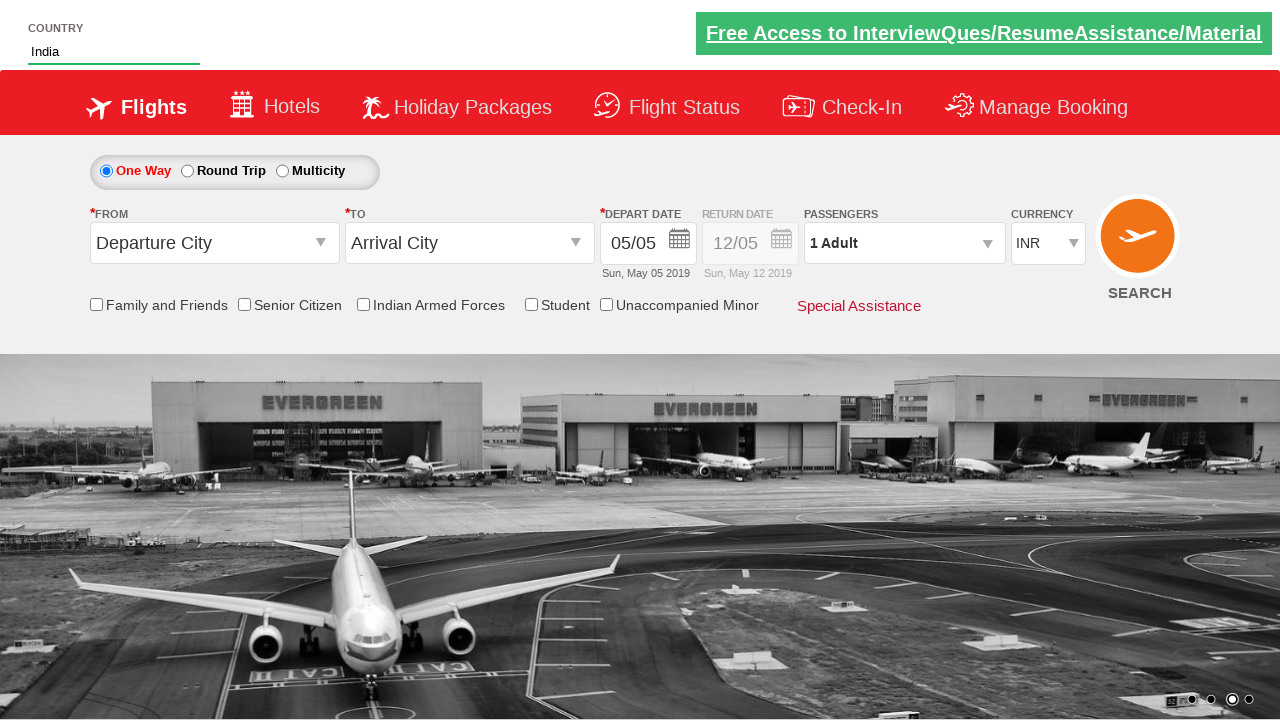